Tests the ISS Tracker historical lookup feature by entering a date/time in the search form, submitting it, and verifying that latitude and longitude values are displayed.

Starting URL: http://www.isstracker.com/historical

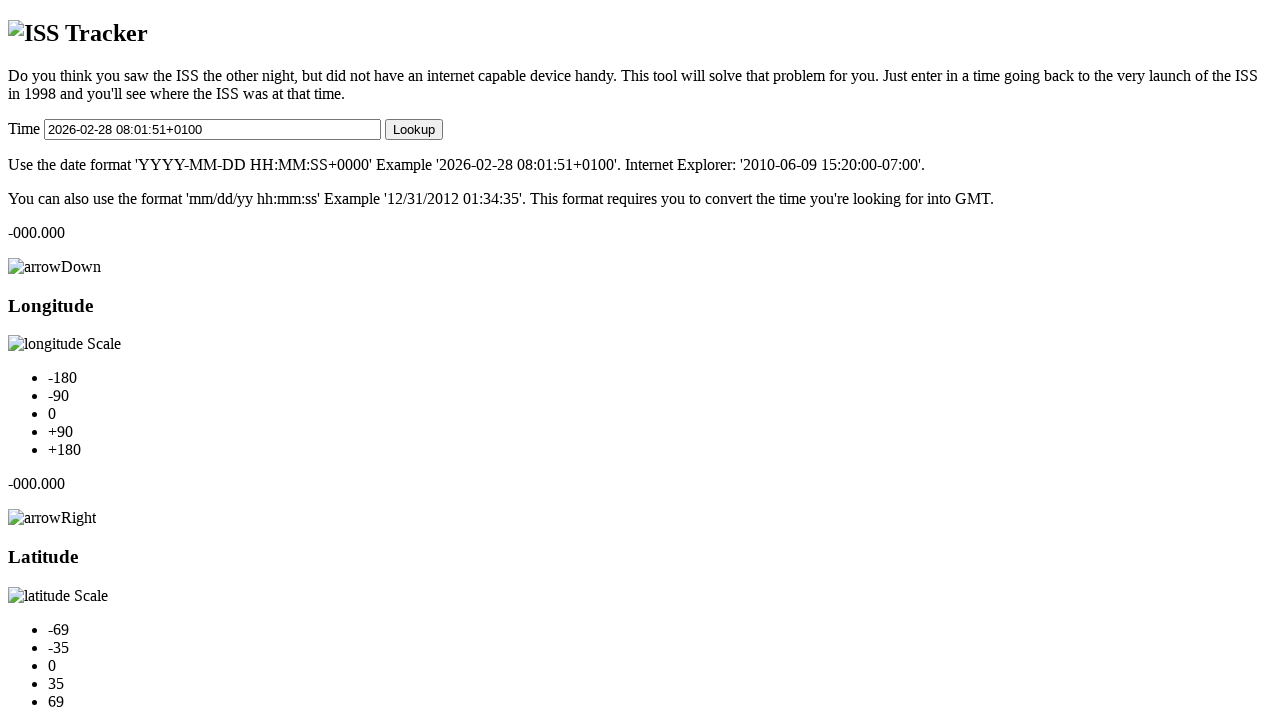

Cleared the historical date/time search field on #historicalDateTime
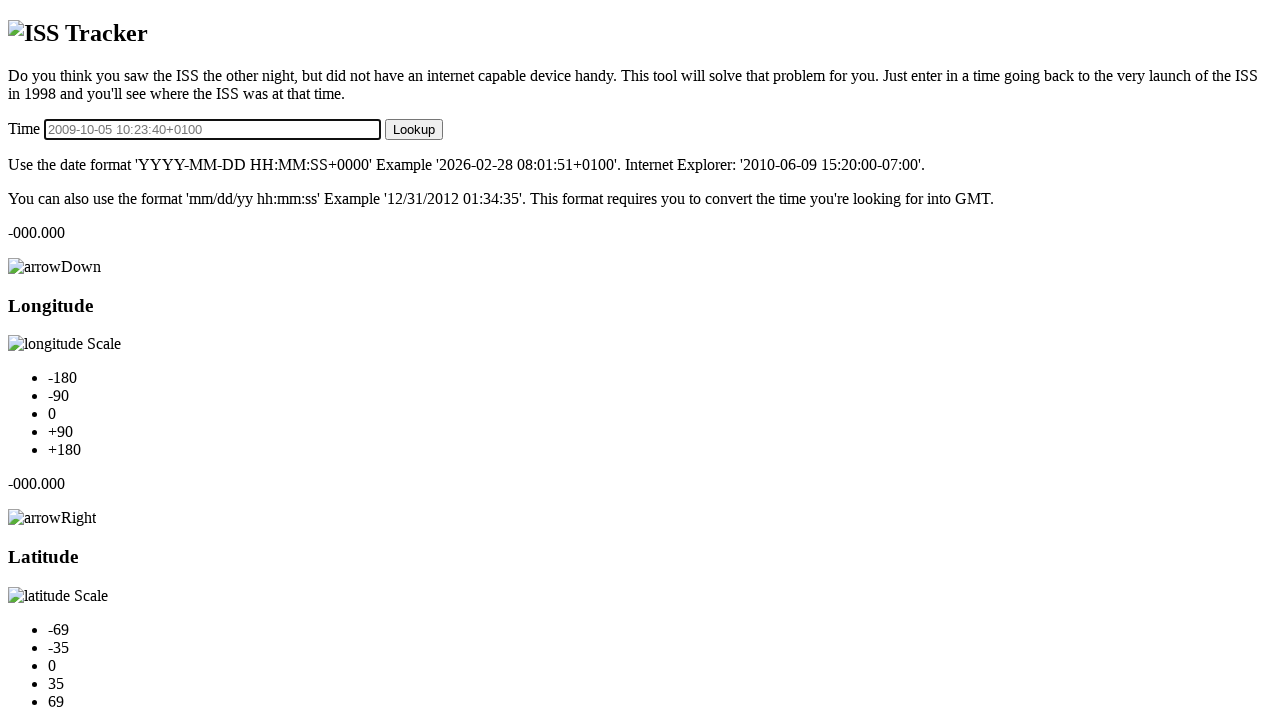

Filled search field with date/time '2024-03-15 14:30:00' on #historicalDateTime
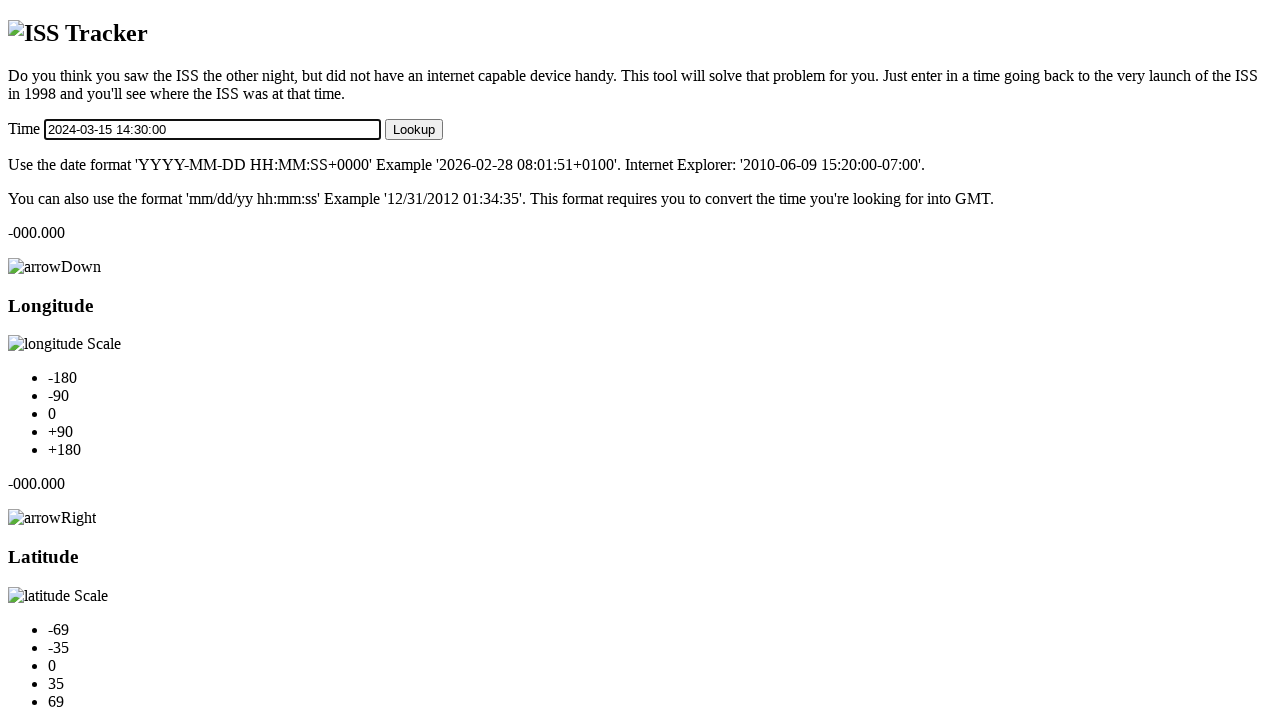

Clicked the submit button to perform historical lookup at (414, 129) on #submitLookup
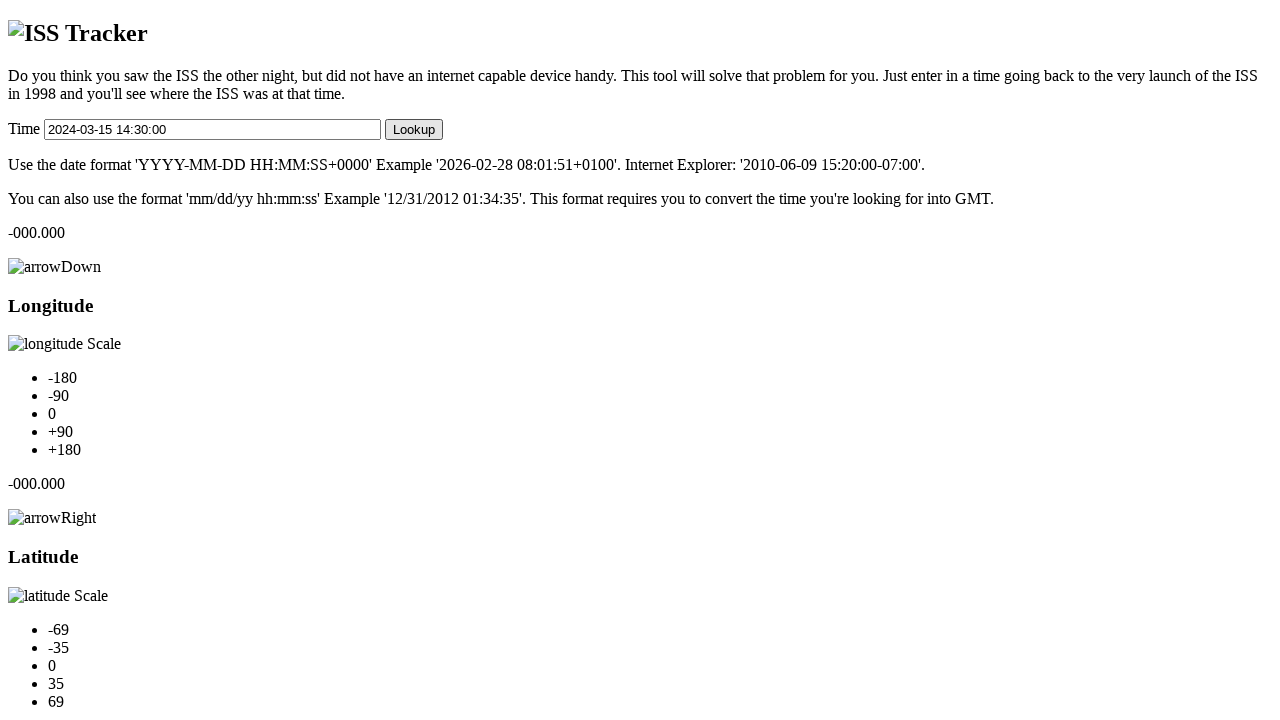

Latitude value element loaded
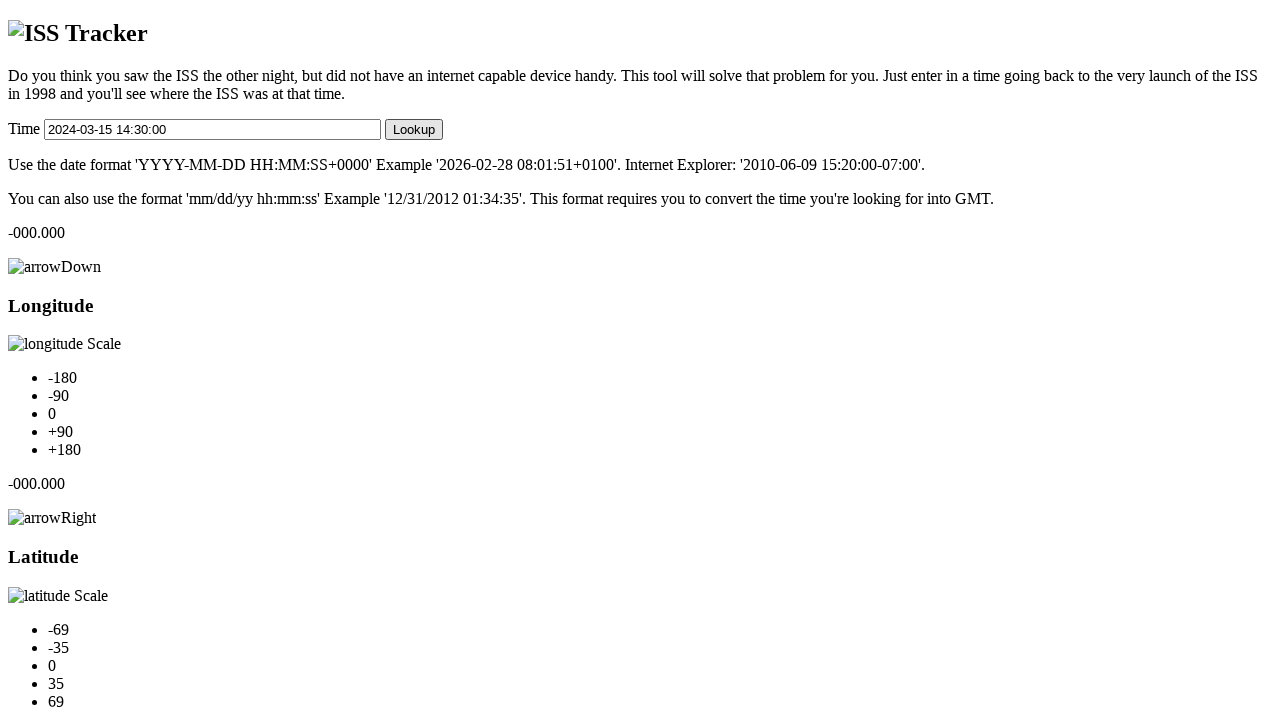

Longitude value element loaded
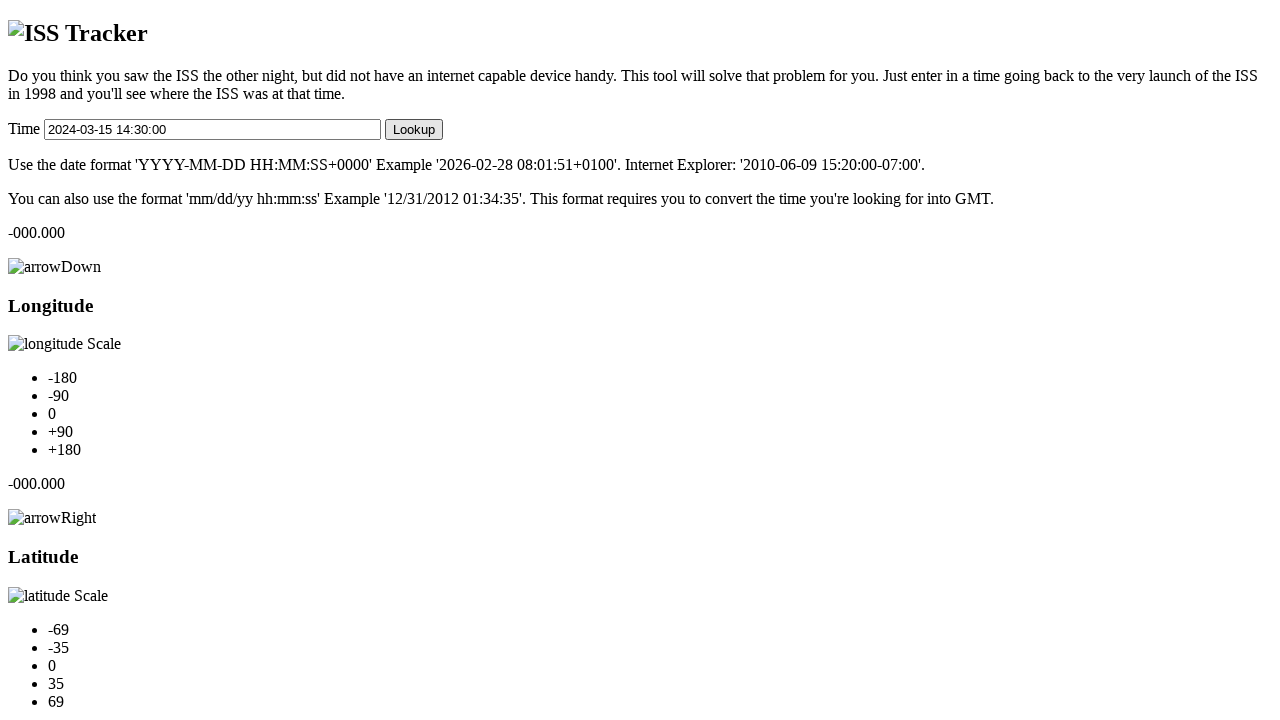

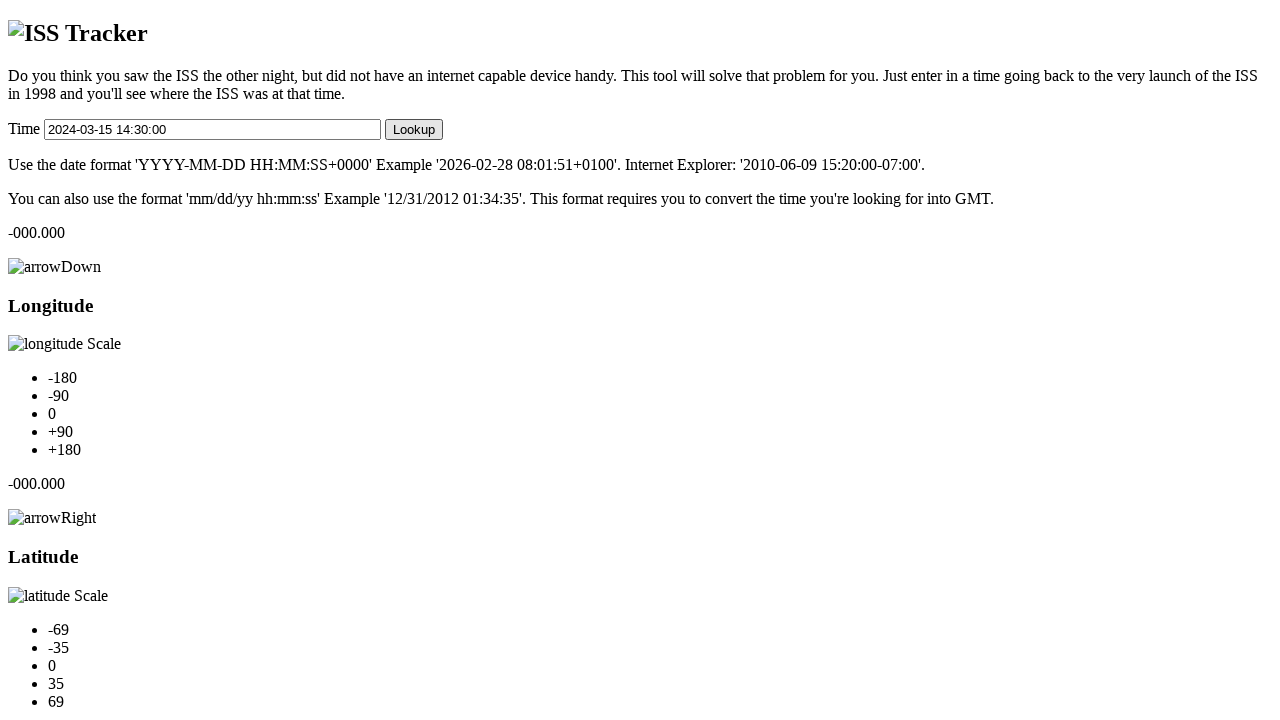